Tests mouse hover interactions by hovering over a button, performing a right-click context menu action, and clicking on a reload link

Starting URL: https://rahulshettyacademy.com/AutomationPractice/

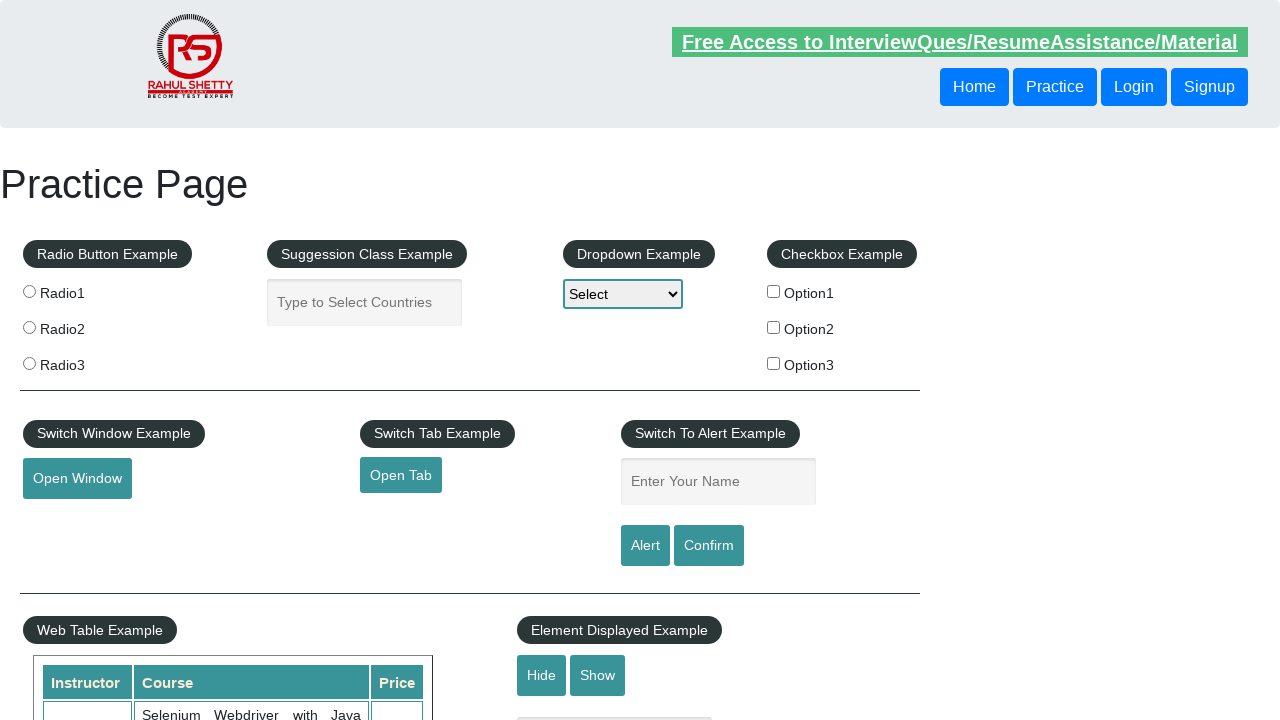

Hovered over the mousehover button at (83, 361) on xpath=//button[@id="mousehover"]
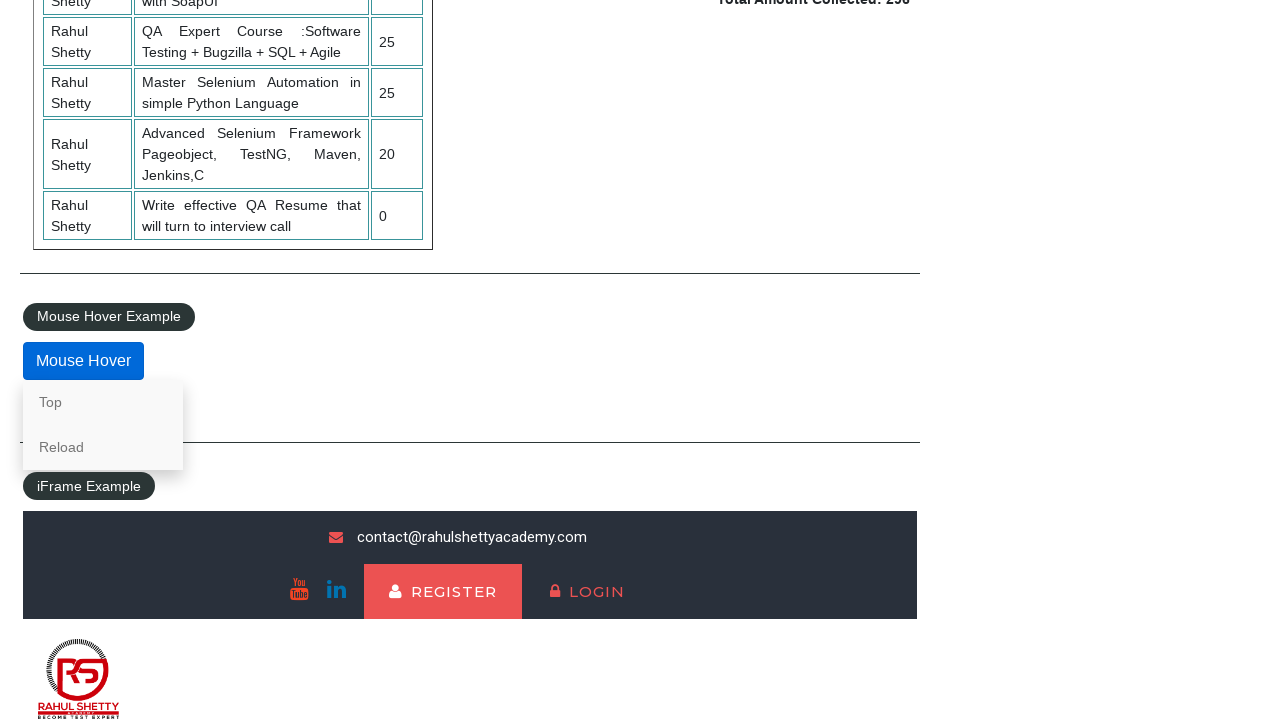

Right-clicked on the Top link to open context menu at (103, 402) on text=Top
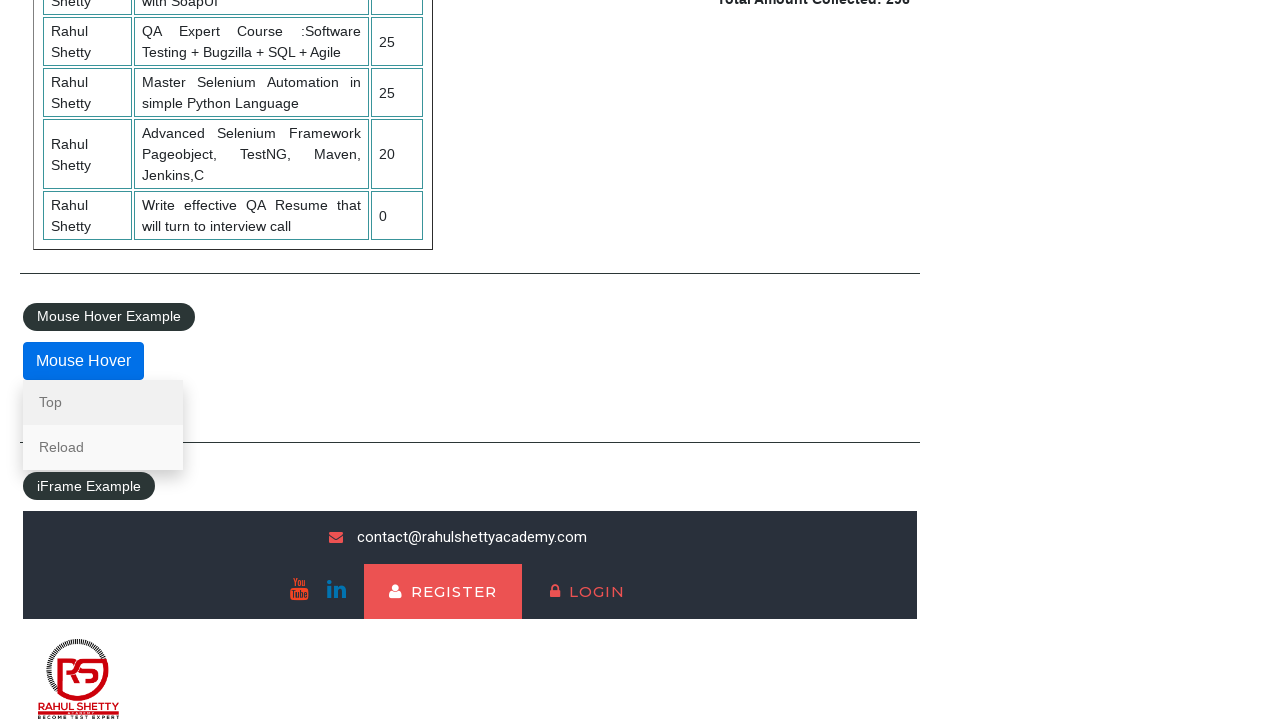

Clicked on the Reload link at (103, 447) on text=Reload
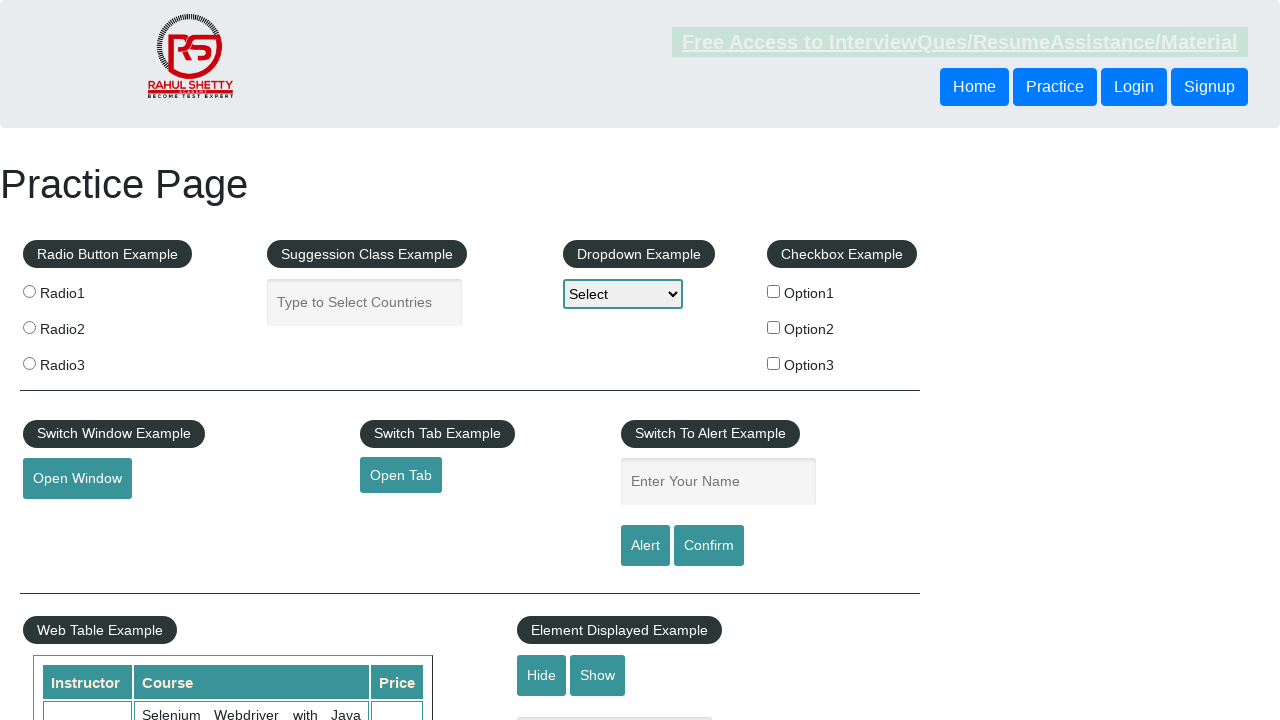

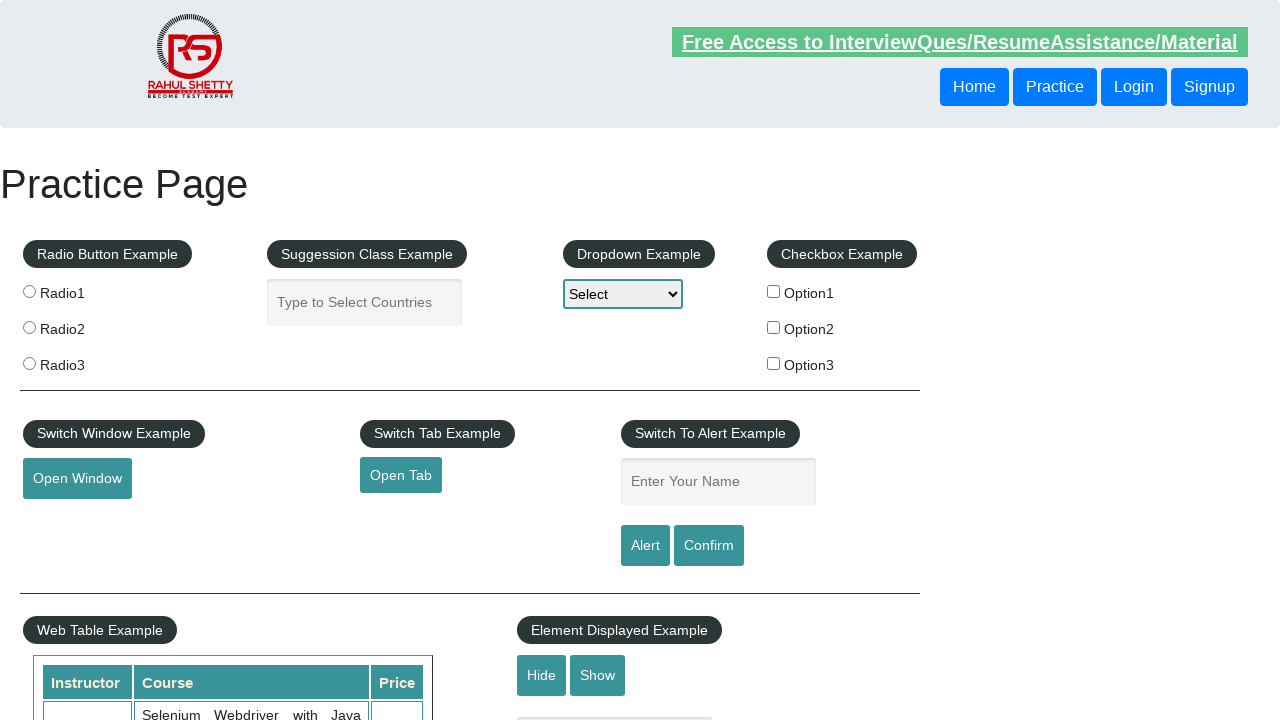